Tests mouse hover functionality by hovering over a button to reveal a menu and then clicking on a "Top" link

Starting URL: https://rahulshettyacademy.com/AutomationPractice/

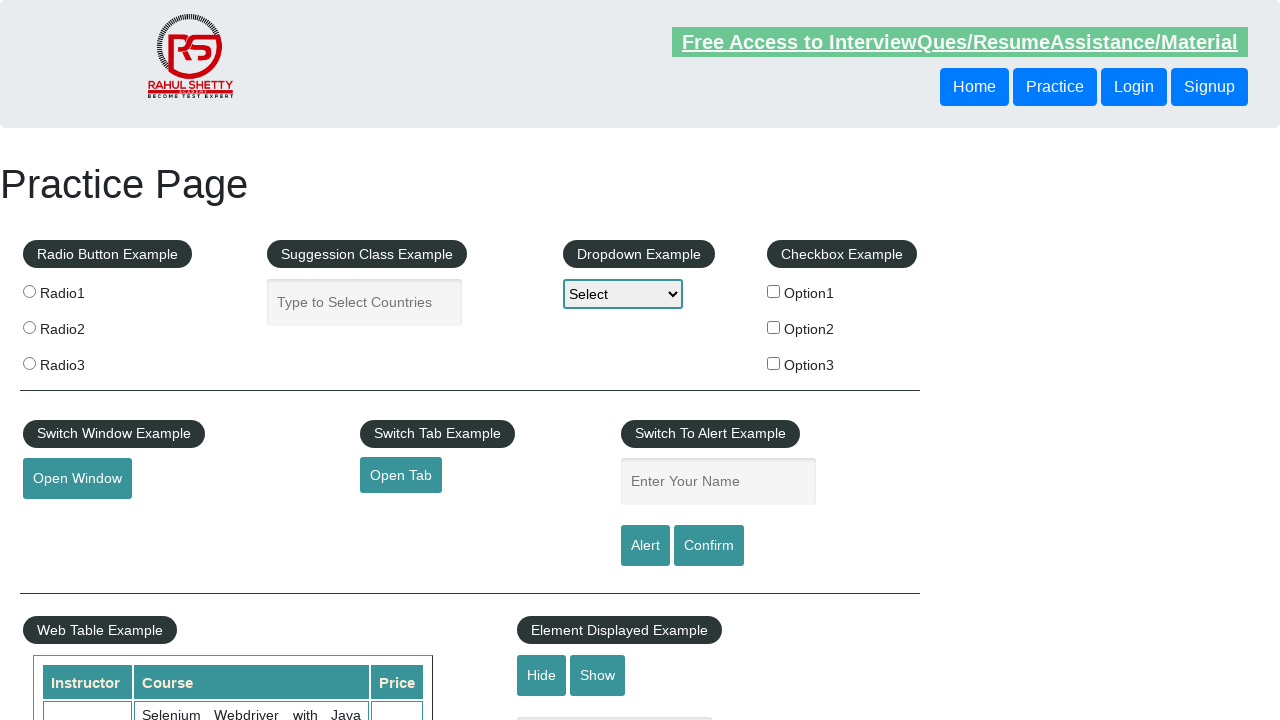

Hovered over mouse hover button to reveal menu at (83, 361) on button#mousehover
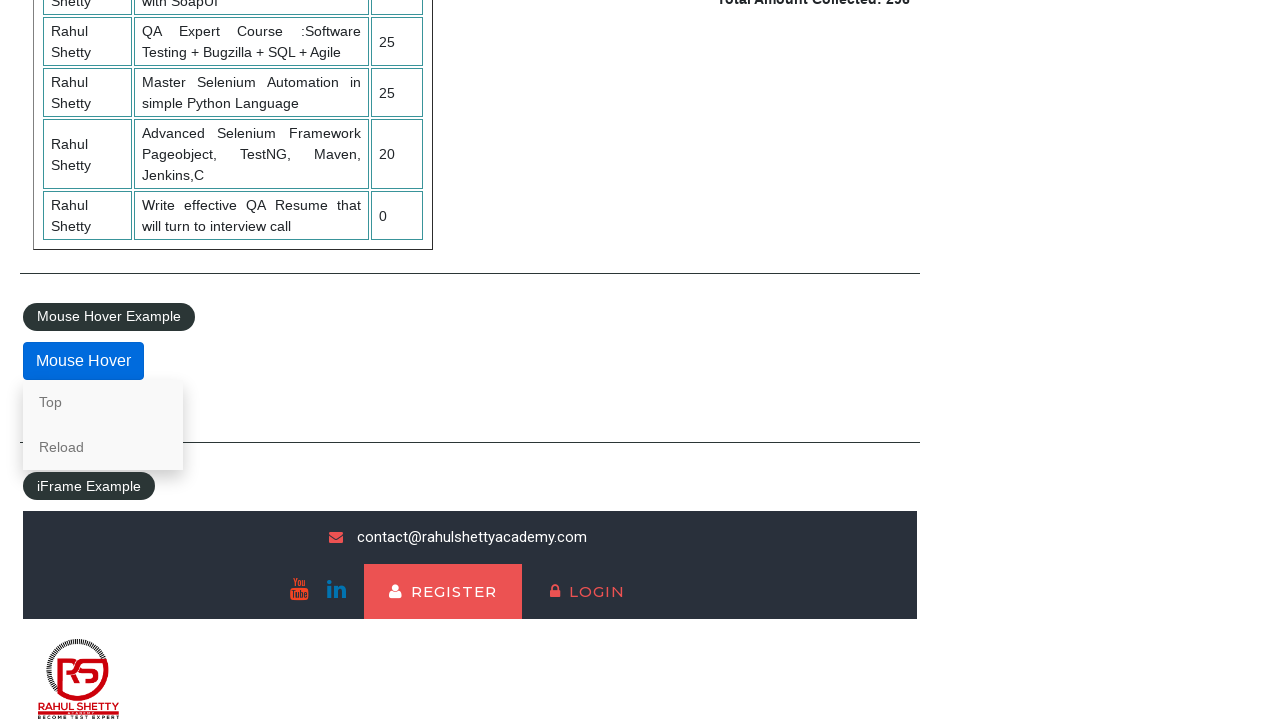

Clicked on 'Top' link from revealed menu at (103, 402) on a[href='#top']
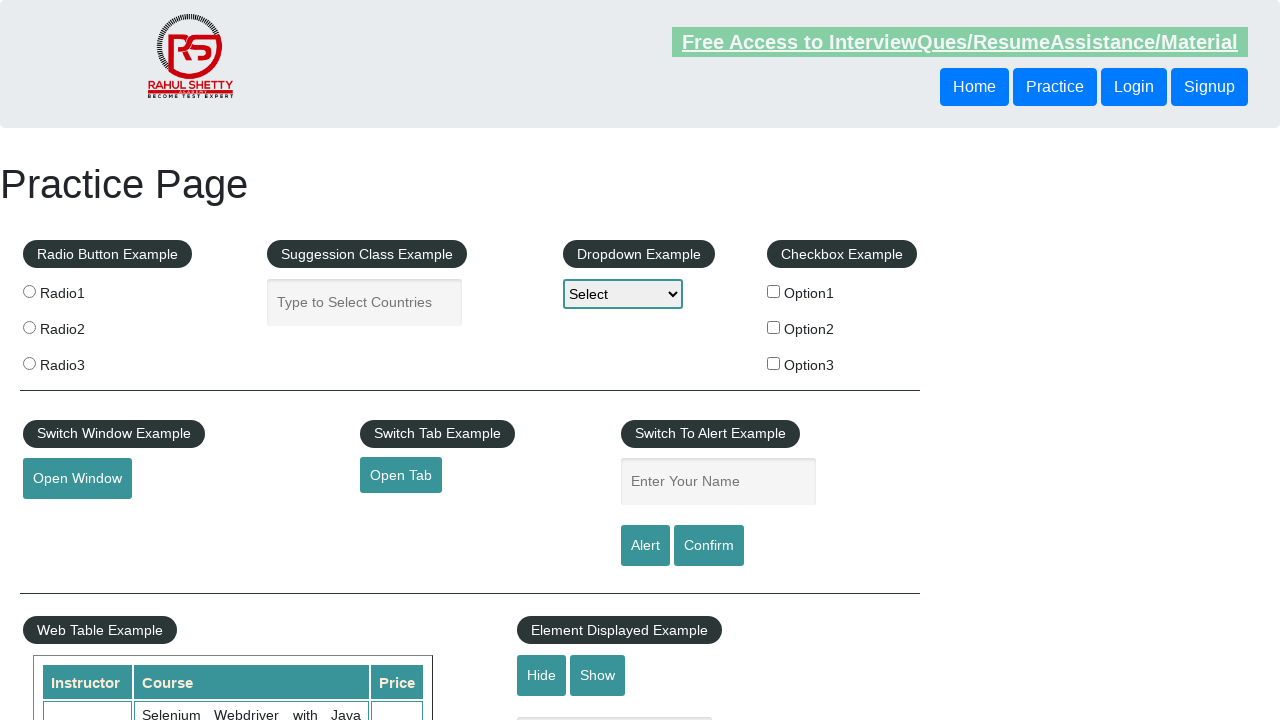

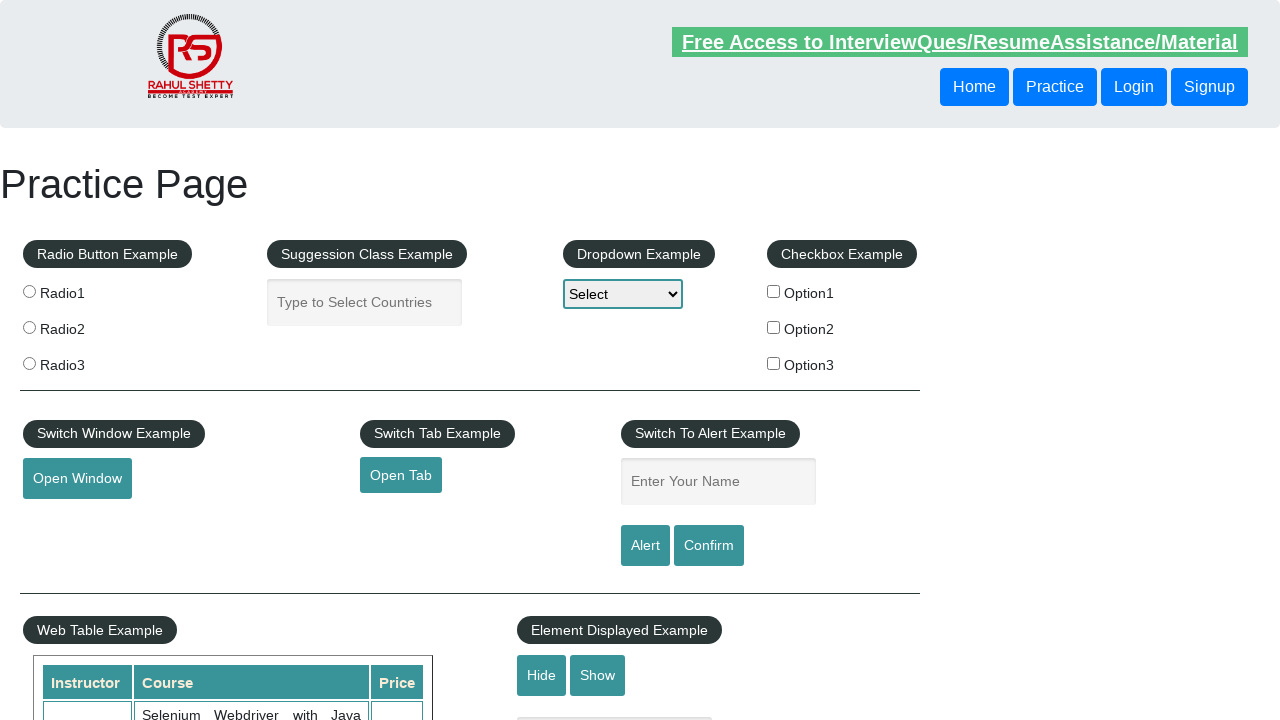